Tests that clicking sorter arrows correctly orders data in ascending and descending order for all columns

Starting URL: https://nahual.github.io/qc-provinciano-evolution/provinciano.html?v=2

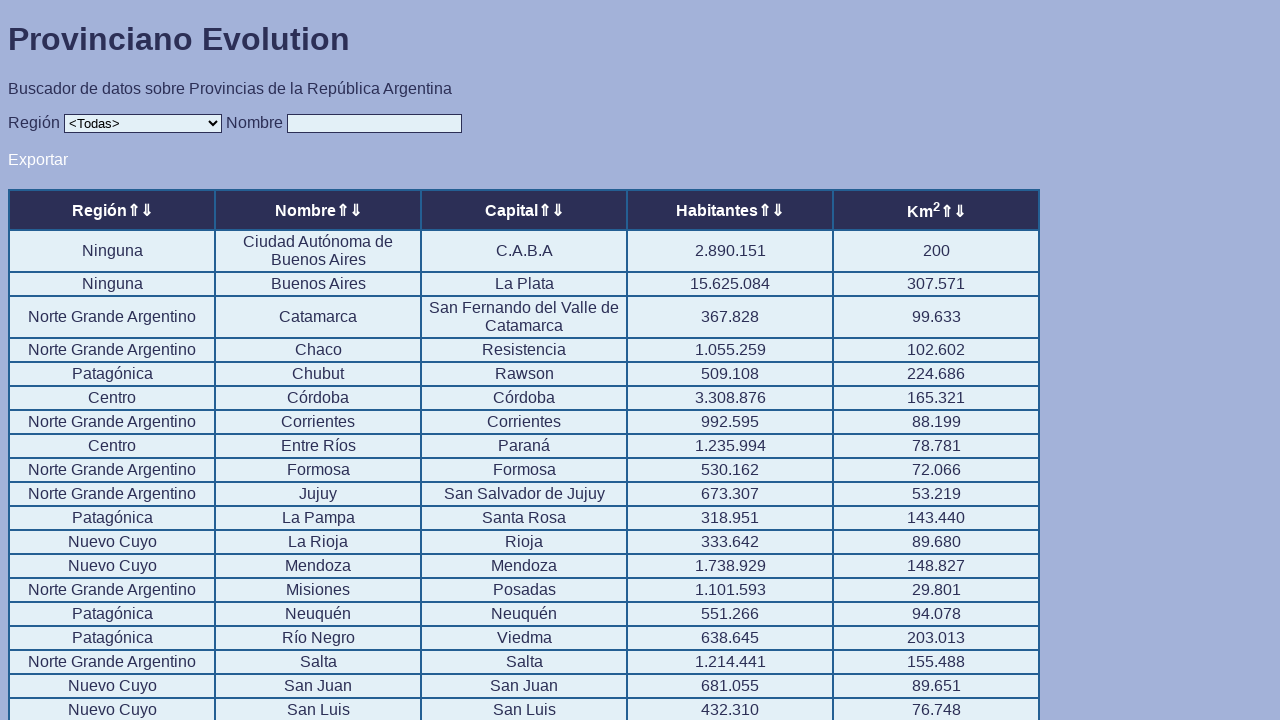

Navigated to provinciano.html test page
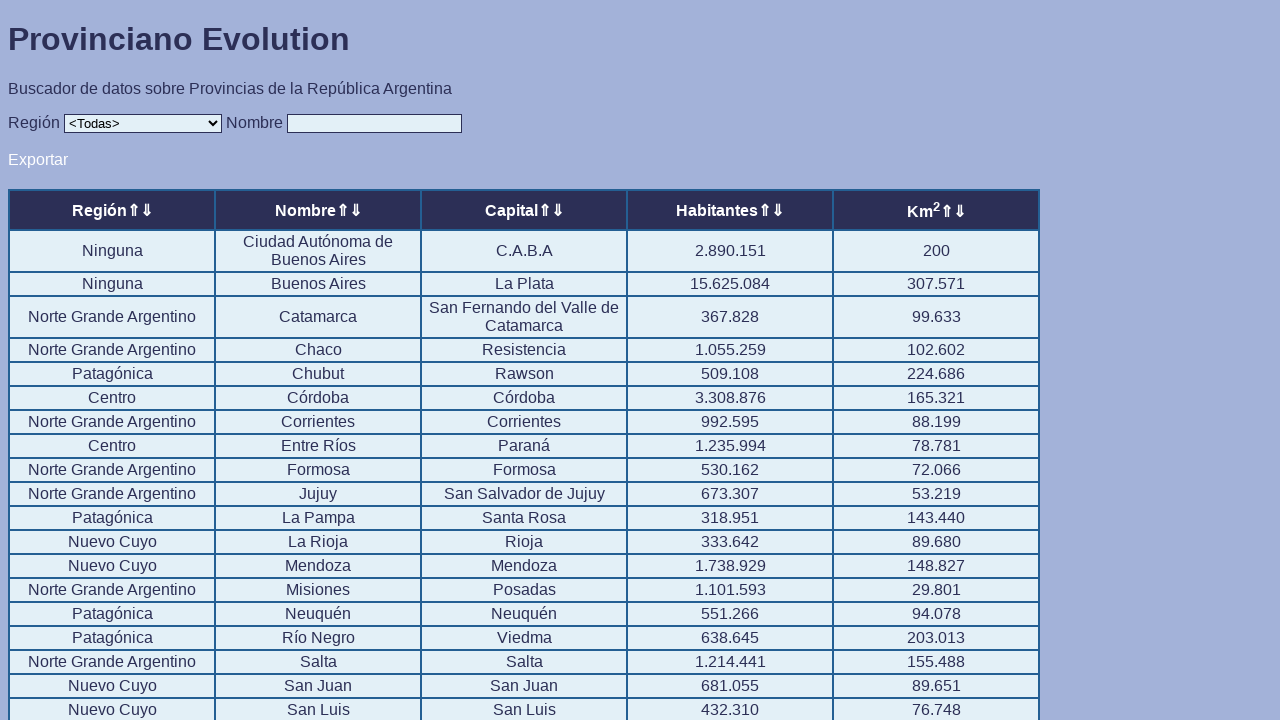

Located all sorter arrow elements
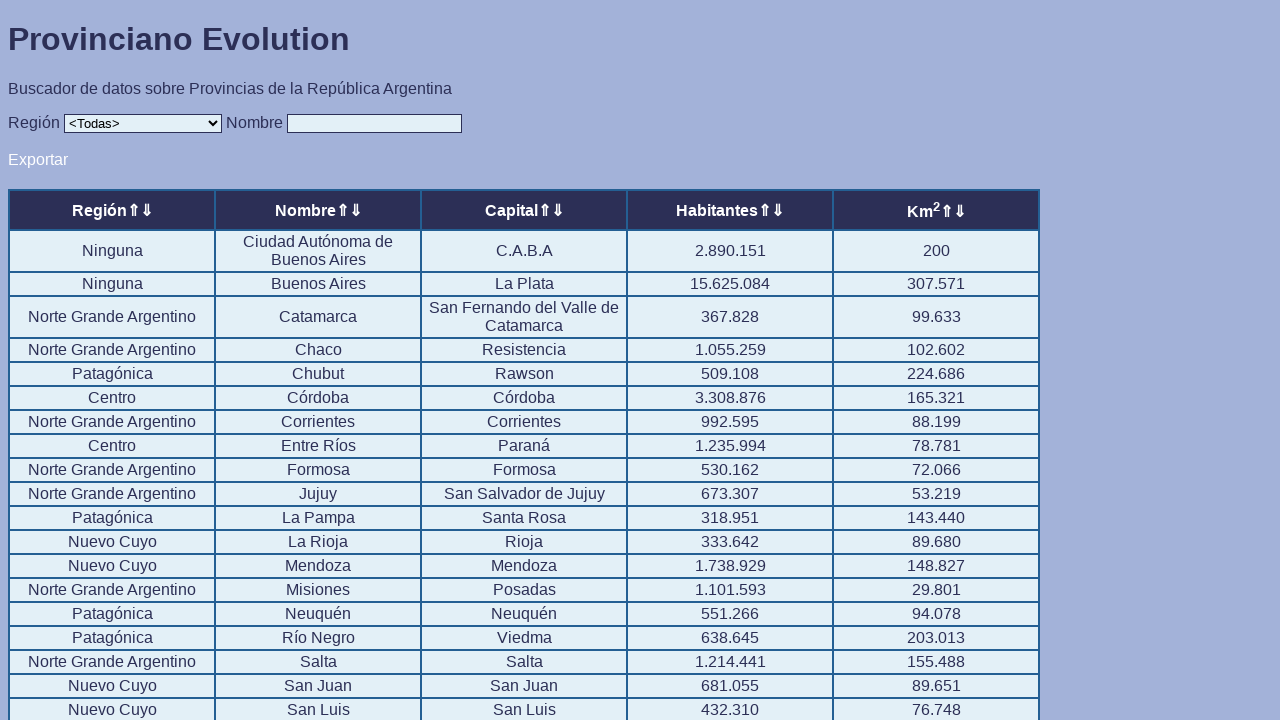

Found 10 sorter columns
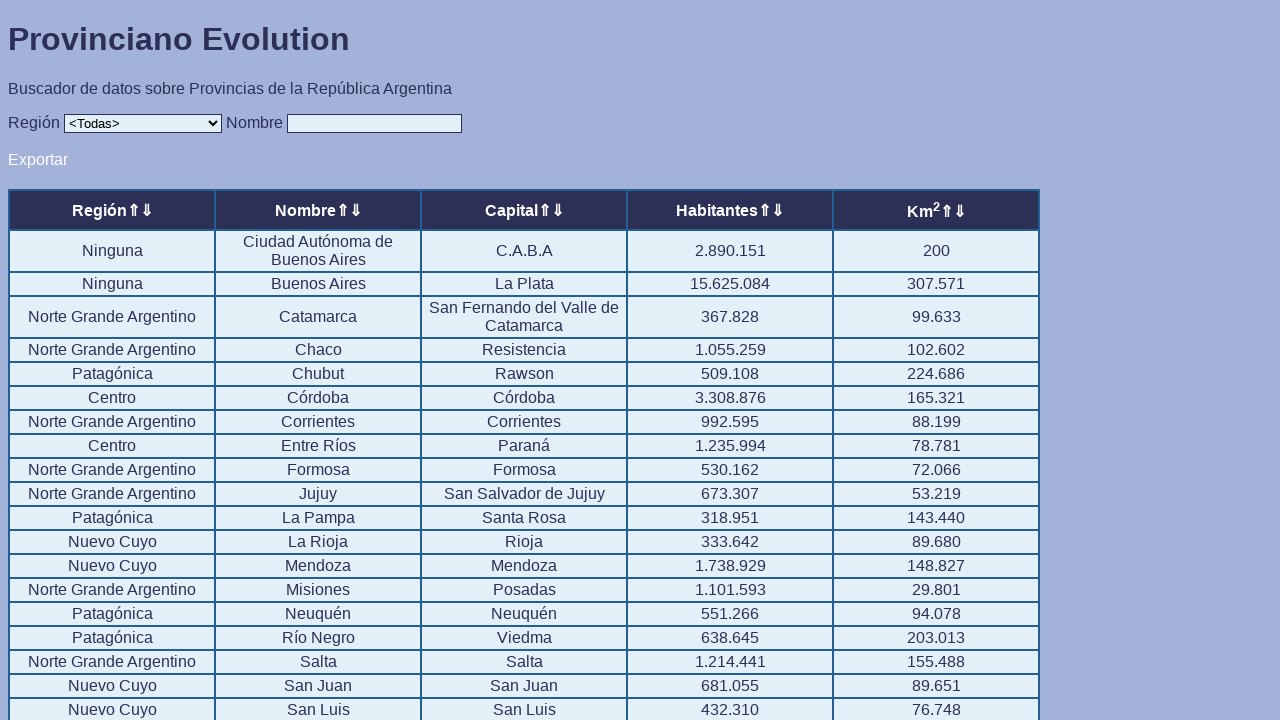

Clicked sorter arrow for column 1 at (133, 210) on .sorter >> nth=0
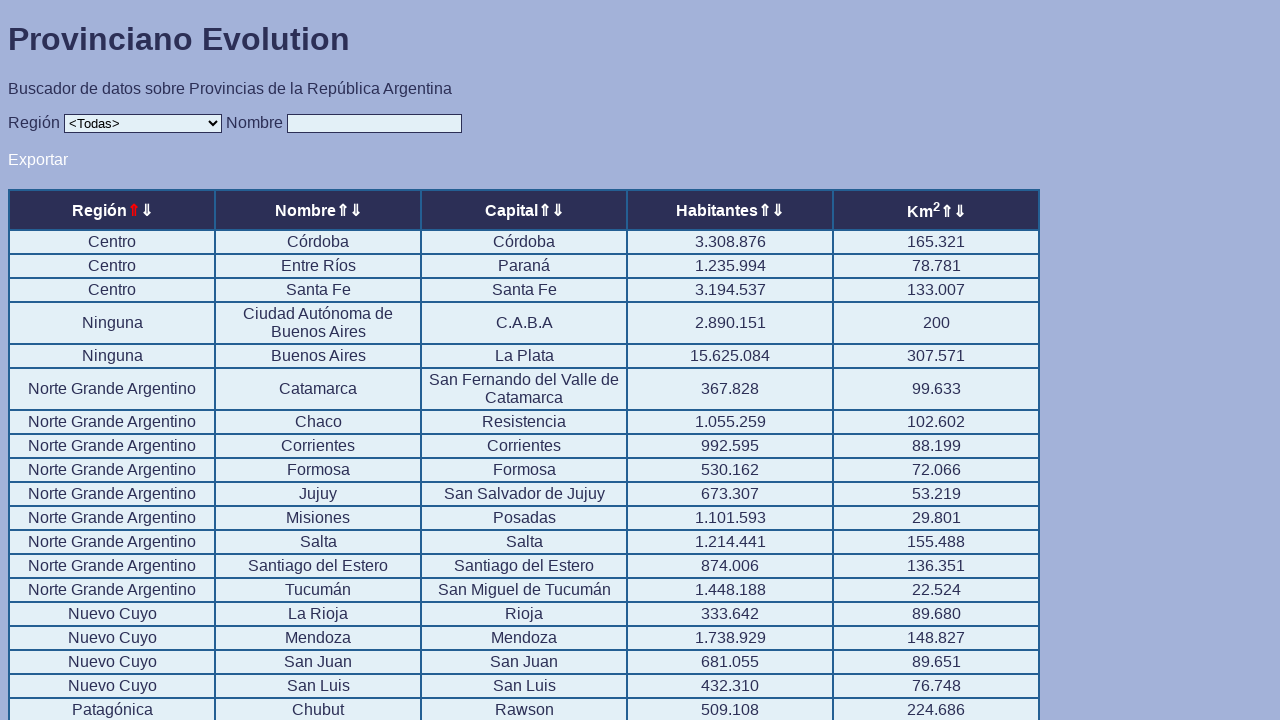

Table data updated after sorting column 1 in ascending order
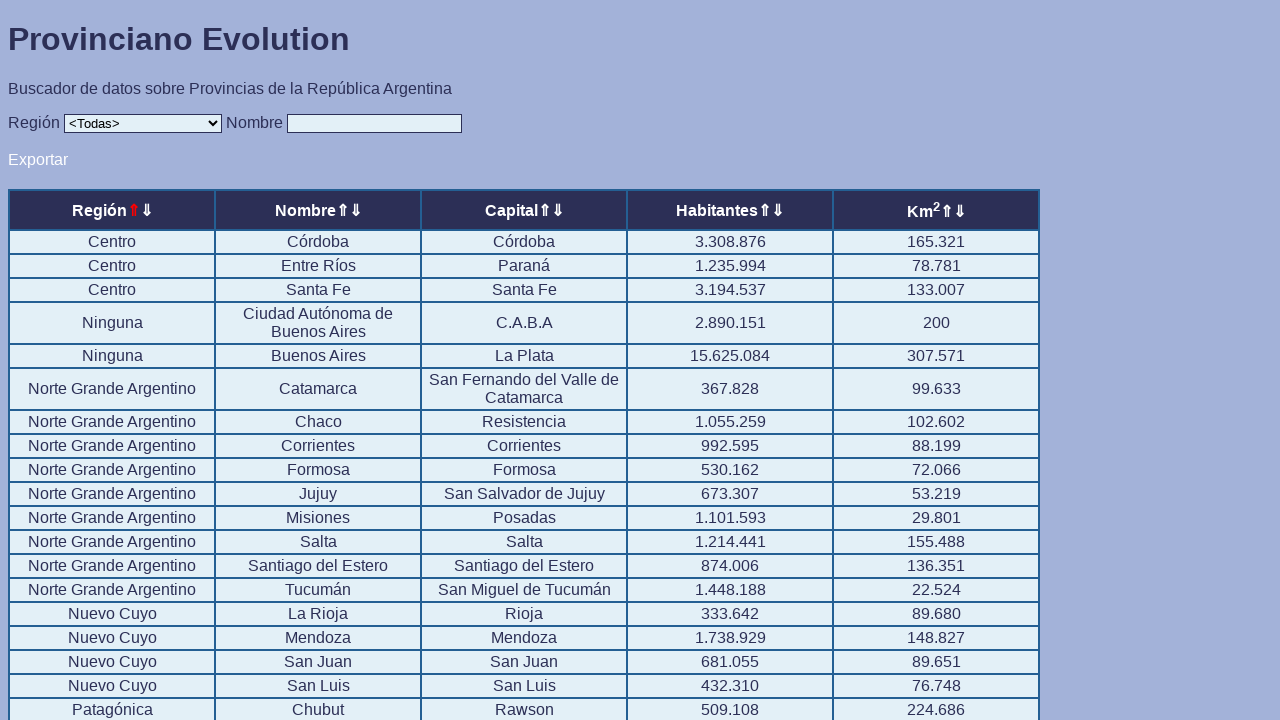

Clicked sorter arrow for column 2 at (146, 210) on .sorter >> nth=1
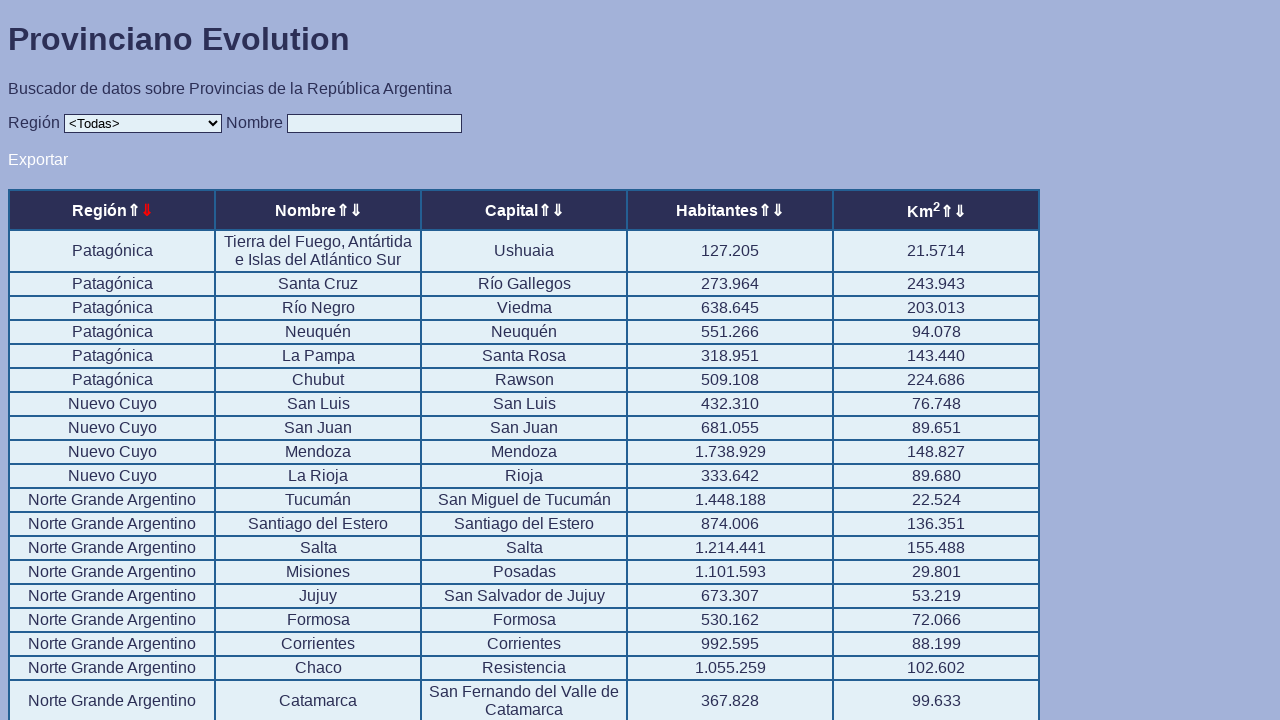

Table data updated after sorting column 2 in ascending order
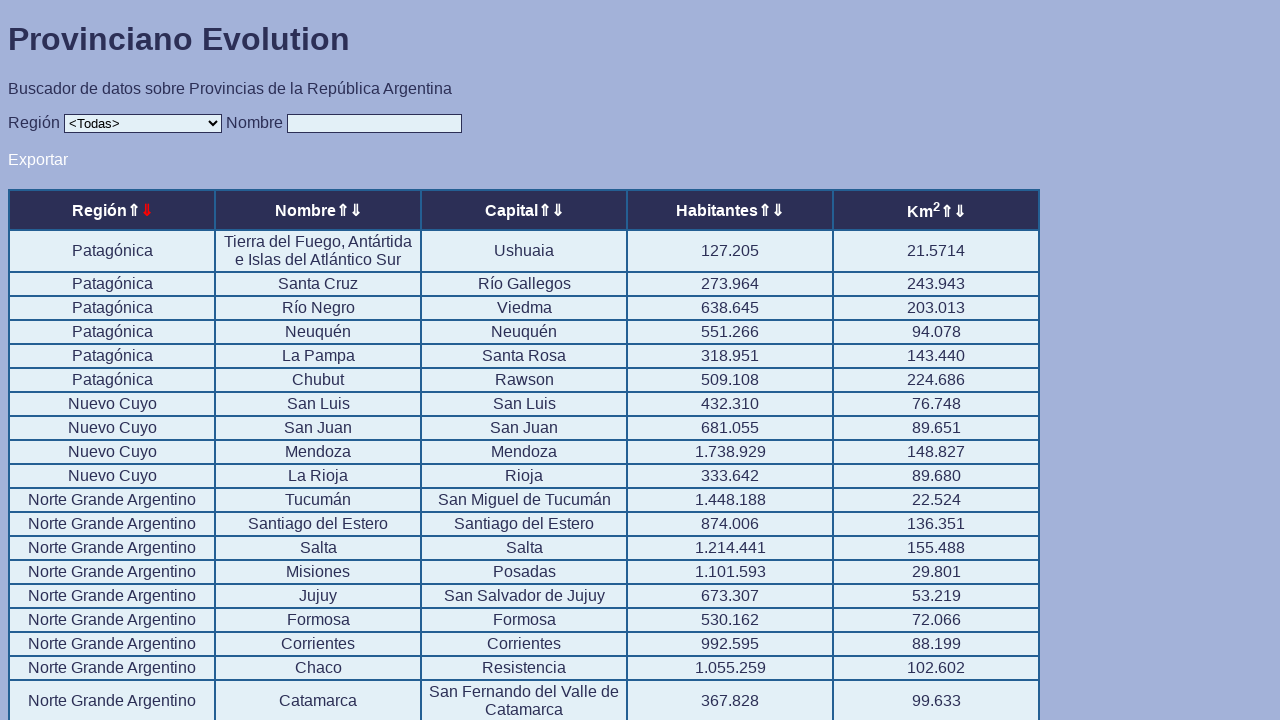

Clicked sorter arrow for column 3 at (342, 210) on .sorter >> nth=2
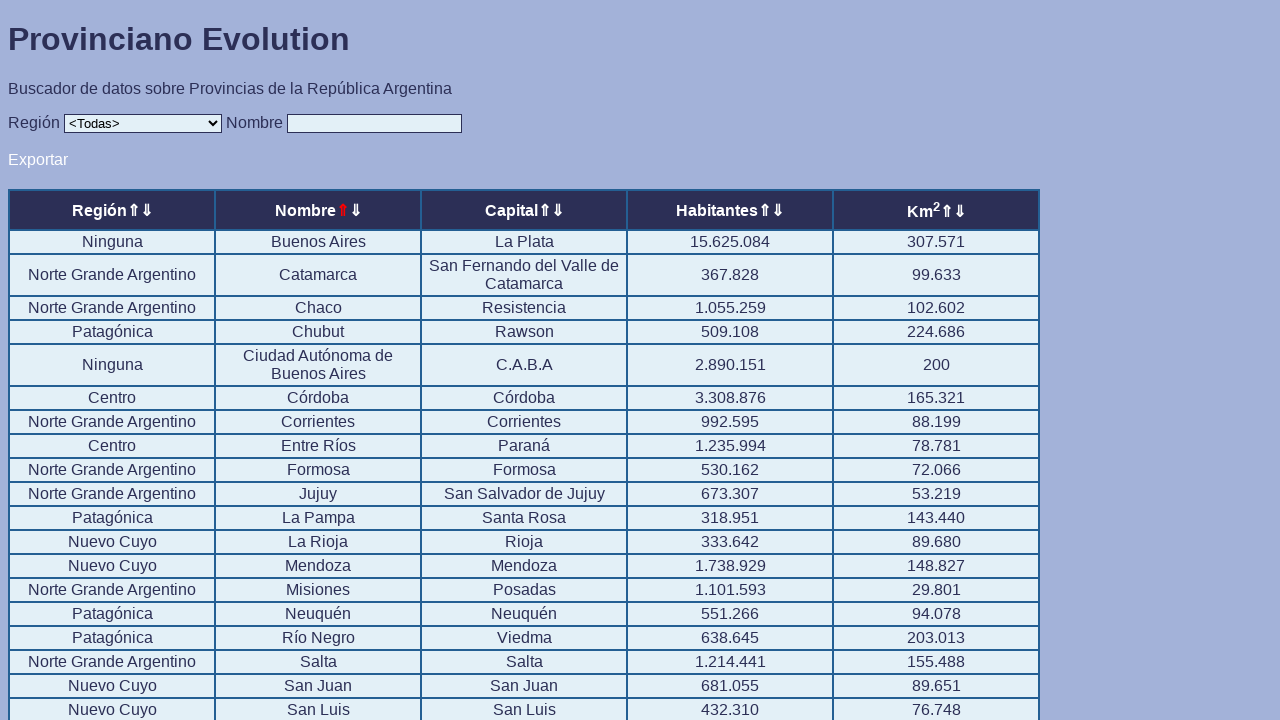

Table data updated after sorting column 3 in ascending order
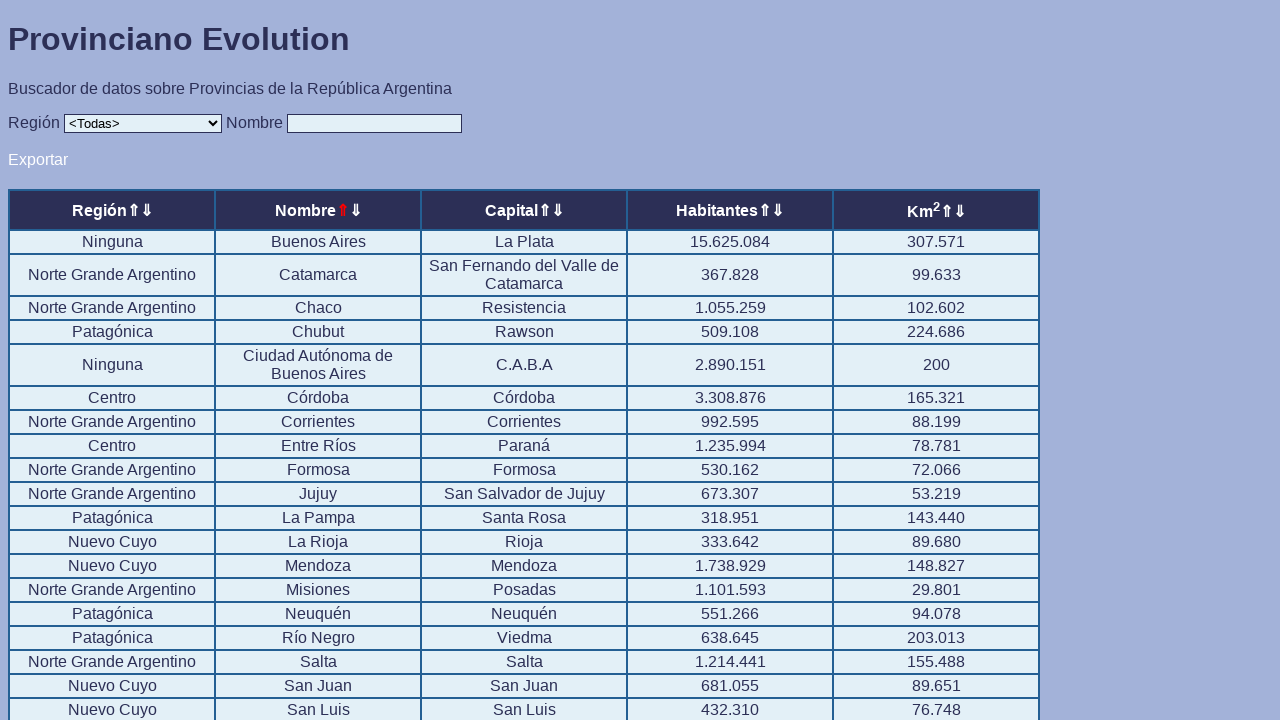

Clicked sorter arrow for column 4 at (355, 210) on .sorter >> nth=3
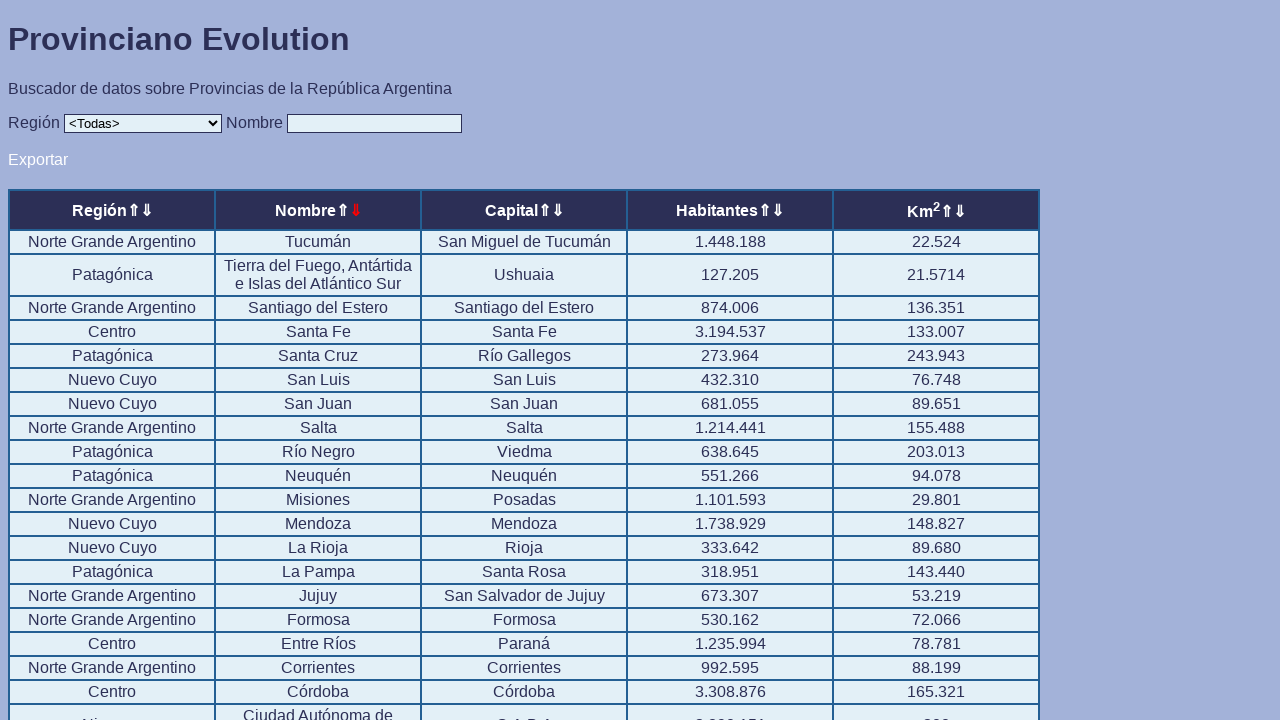

Table data updated after sorting column 4 in ascending order
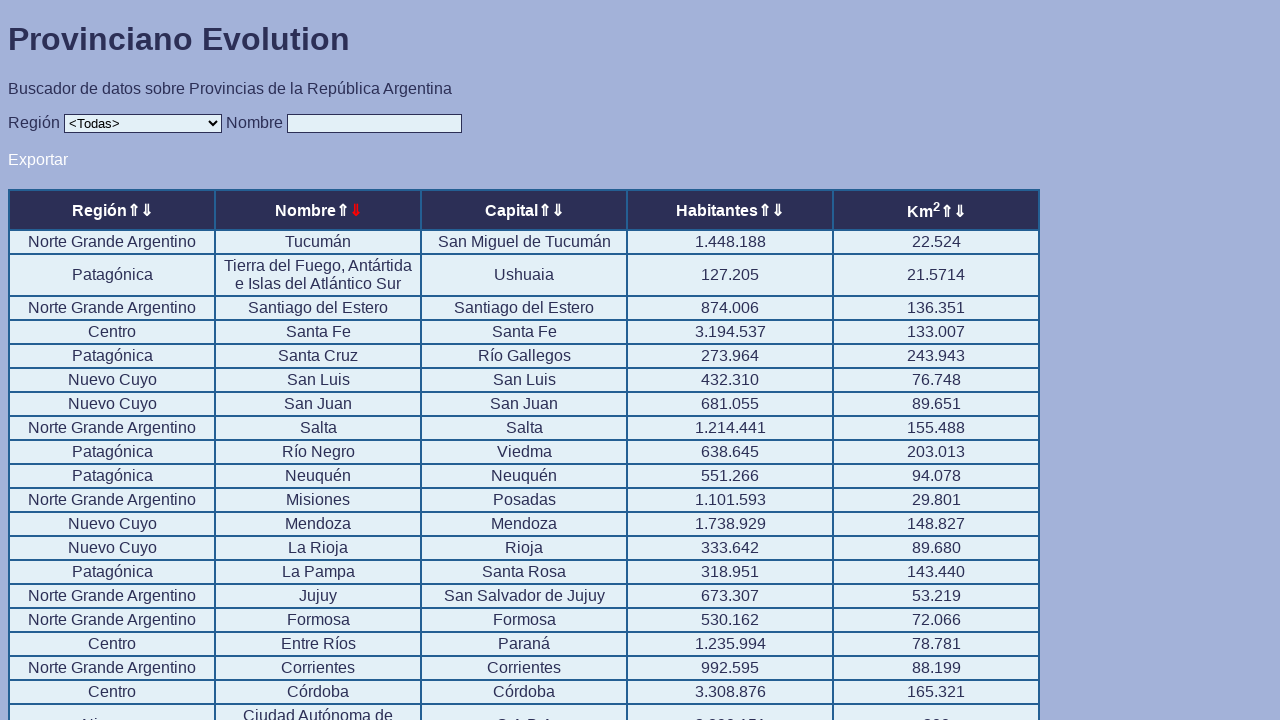

Clicked sorter arrow for column 5 at (544, 210) on .sorter >> nth=4
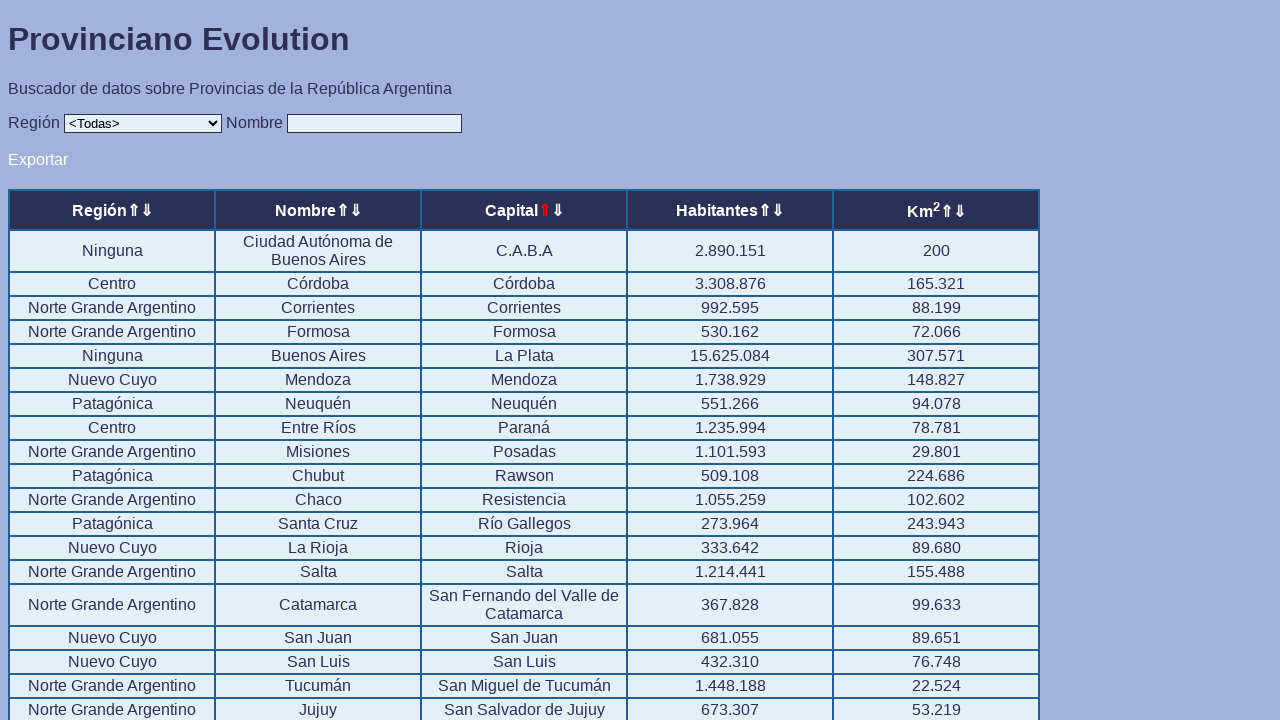

Table data updated after sorting column 5 in ascending order
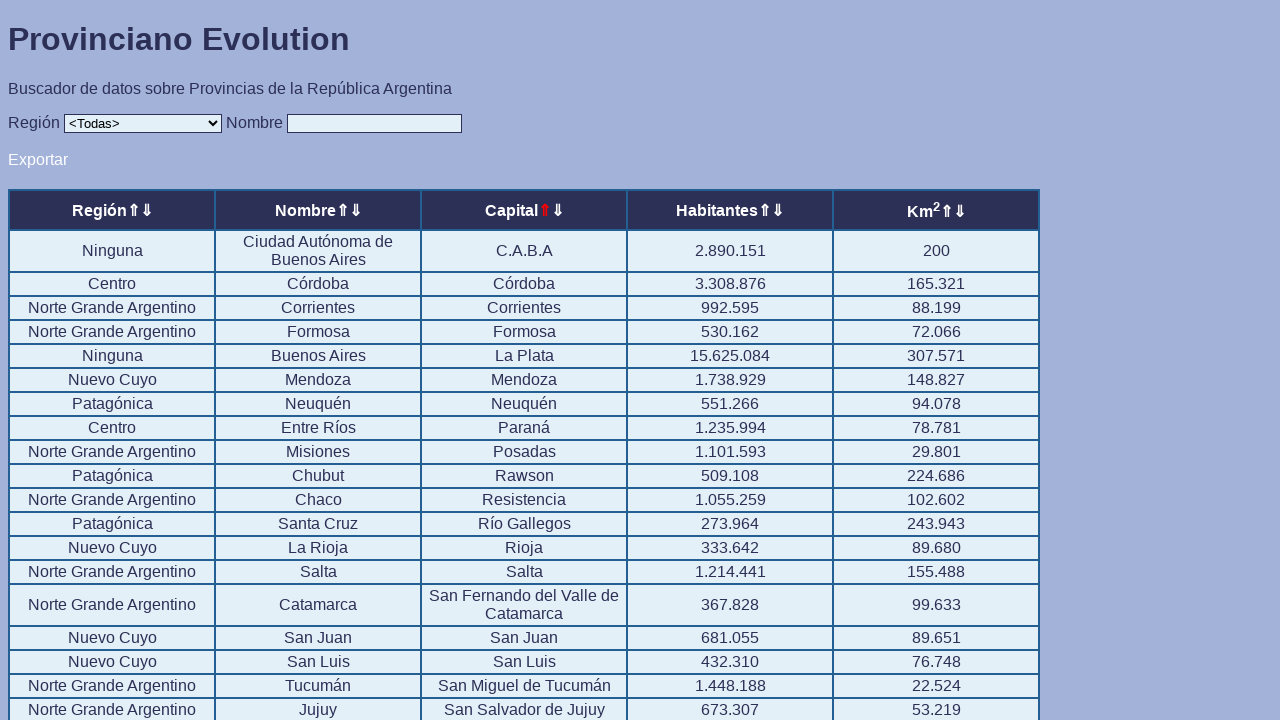

Clicked sorter arrow for column 6 at (557, 210) on .sorter >> nth=5
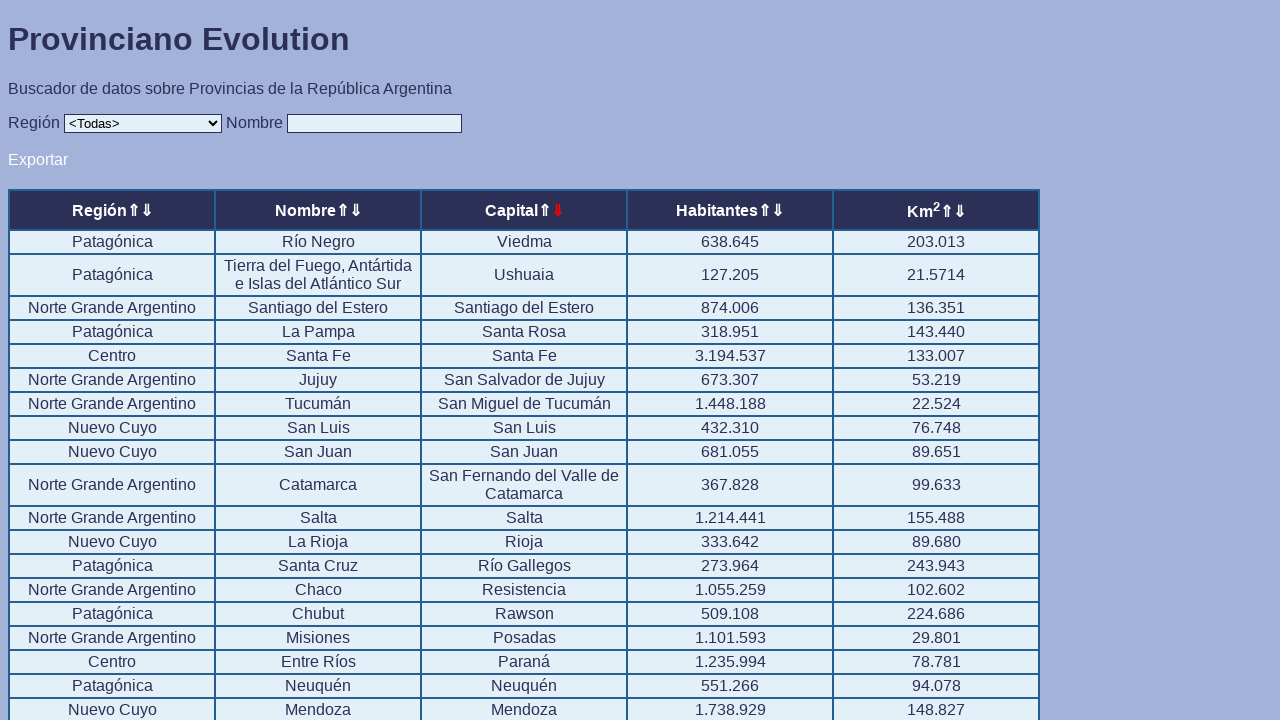

Table data updated after sorting column 6 in ascending order
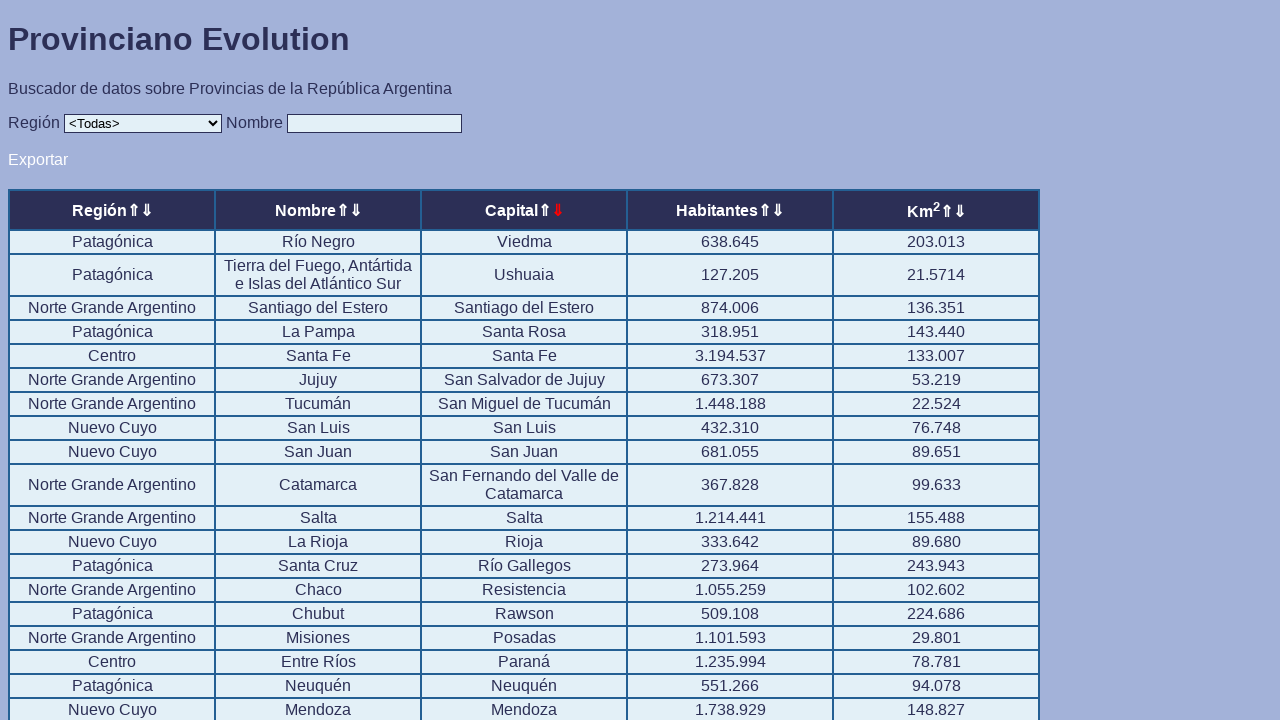

Clicked sorter arrow for column 7 at (764, 210) on .sorter >> nth=6
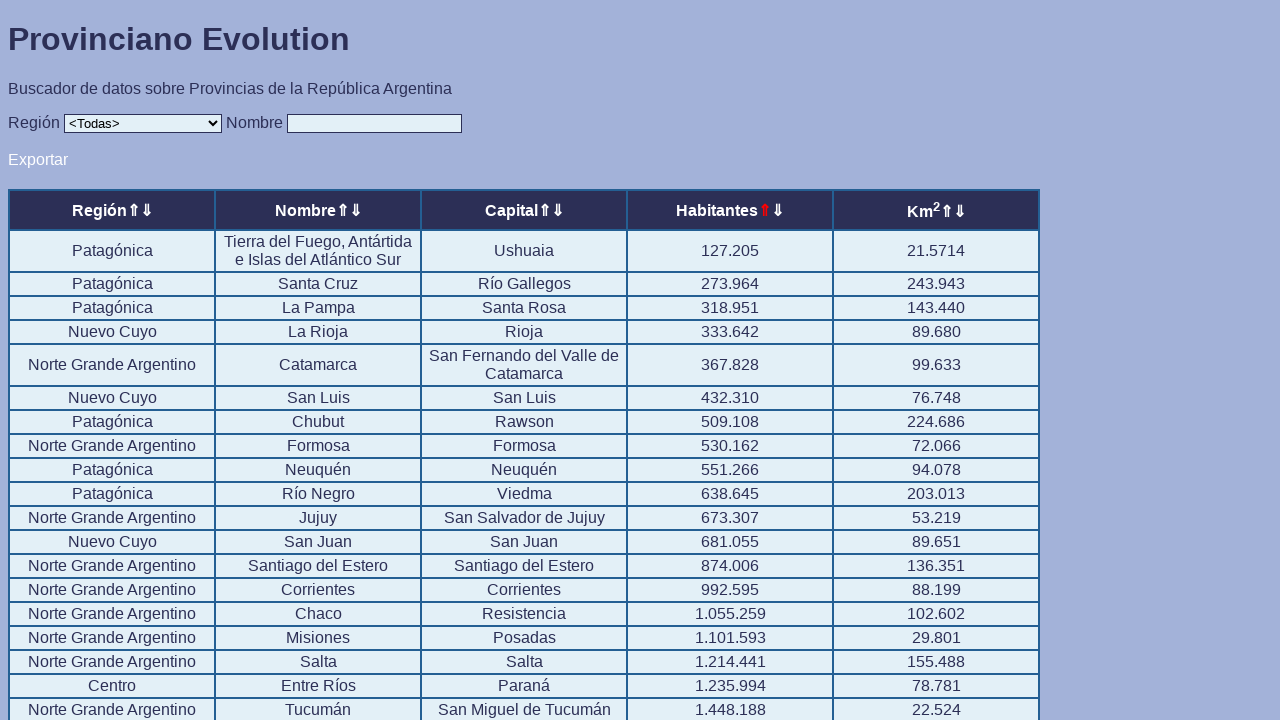

Table data updated after sorting column 7 in ascending order
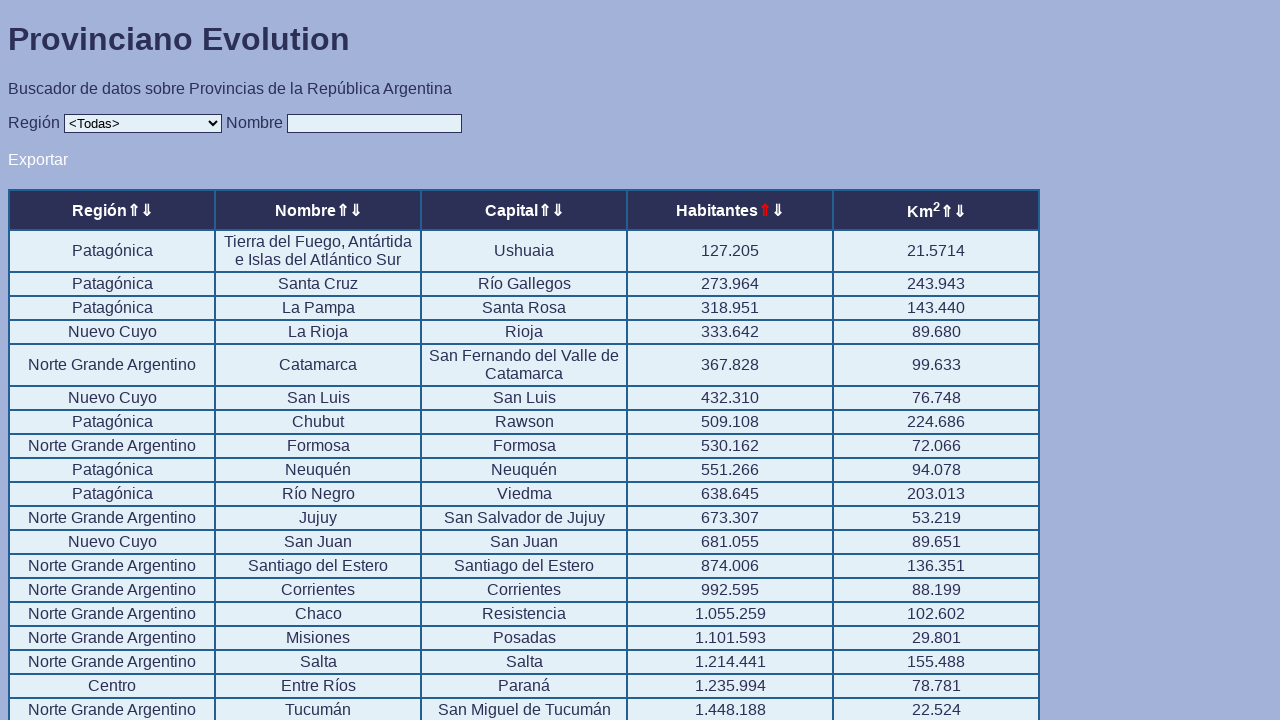

Clicked sorter arrow for column 8 at (778, 210) on .sorter >> nth=7
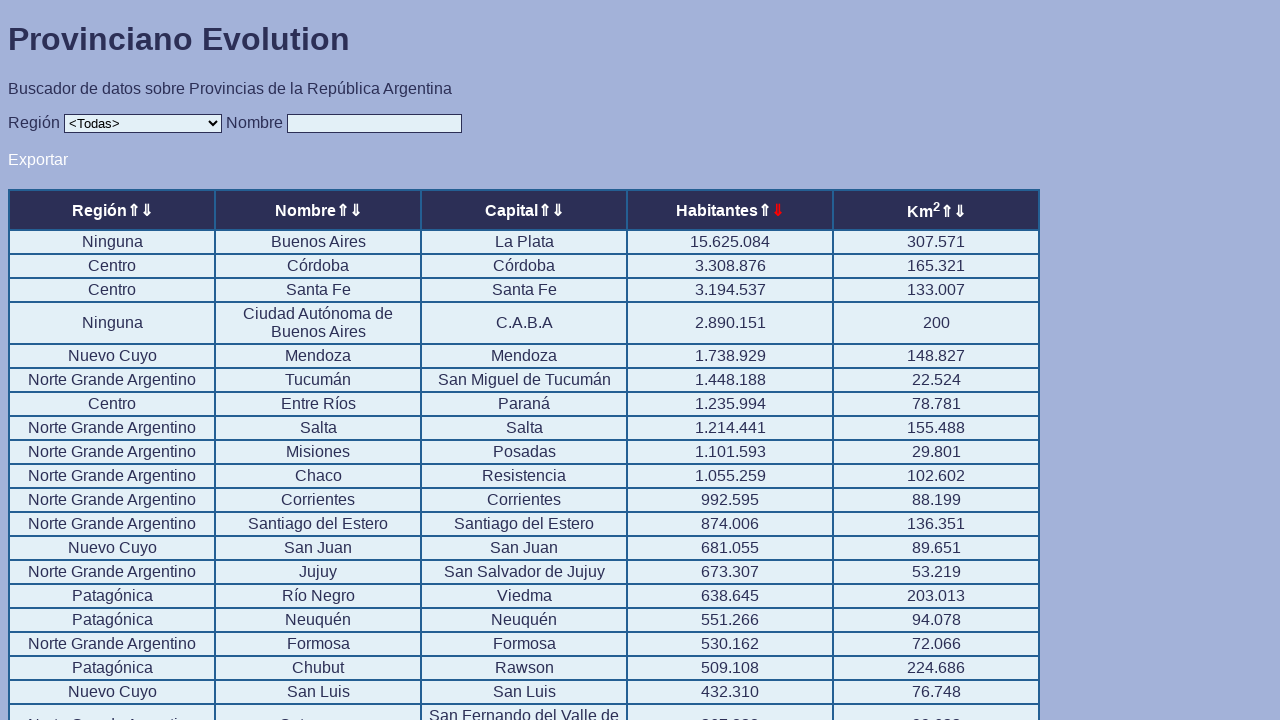

Table data updated after sorting column 8 in ascending order
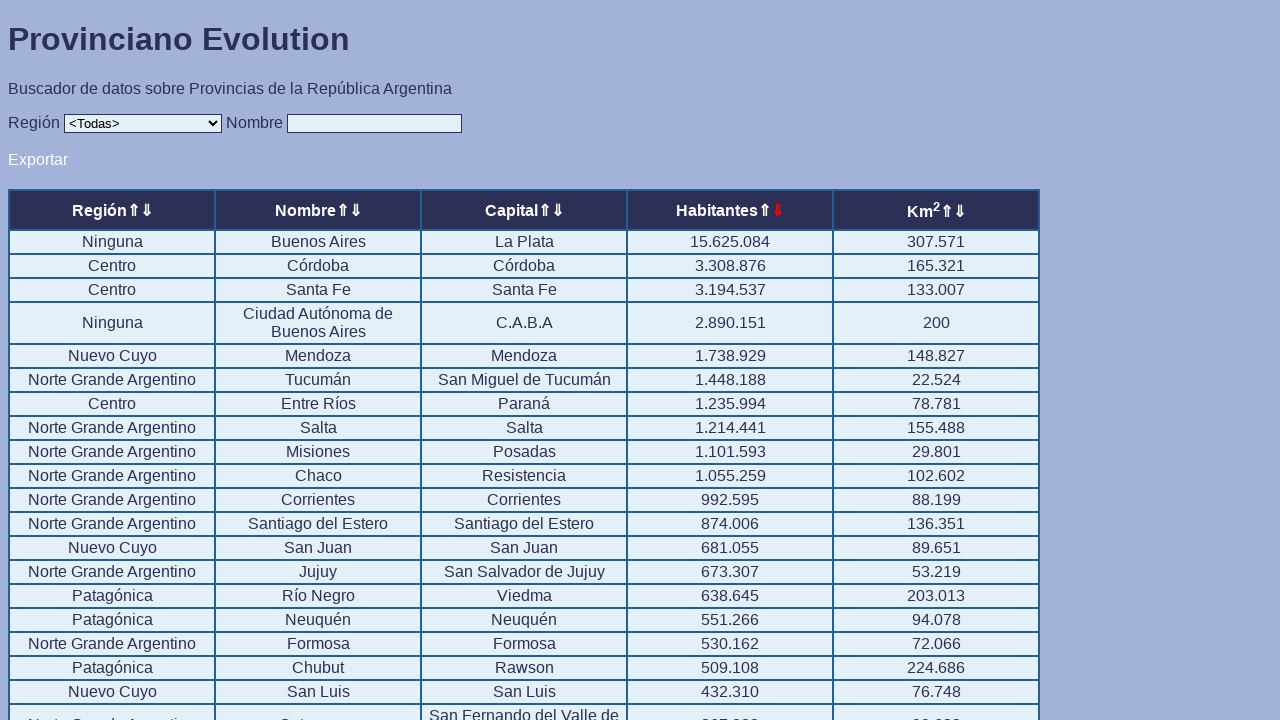

Clicked sorter arrow for column 9 at (946, 212) on .sorter >> nth=8
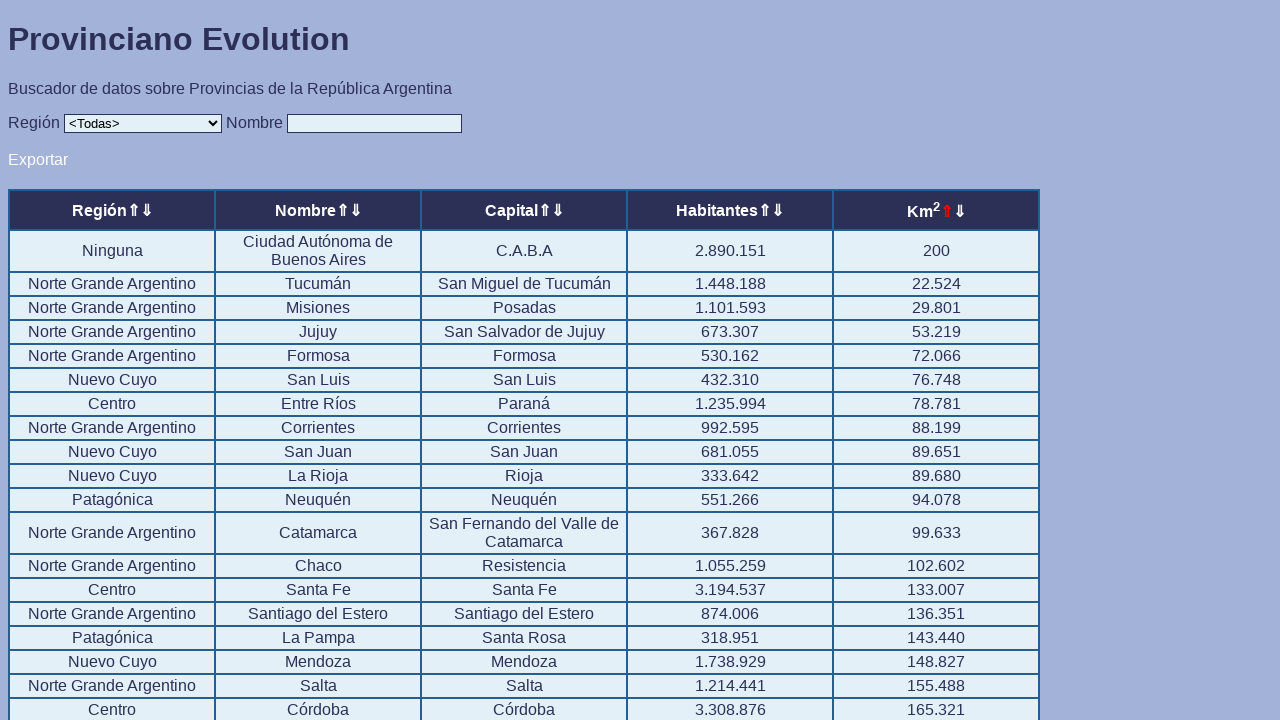

Table data updated after sorting column 9 in ascending order
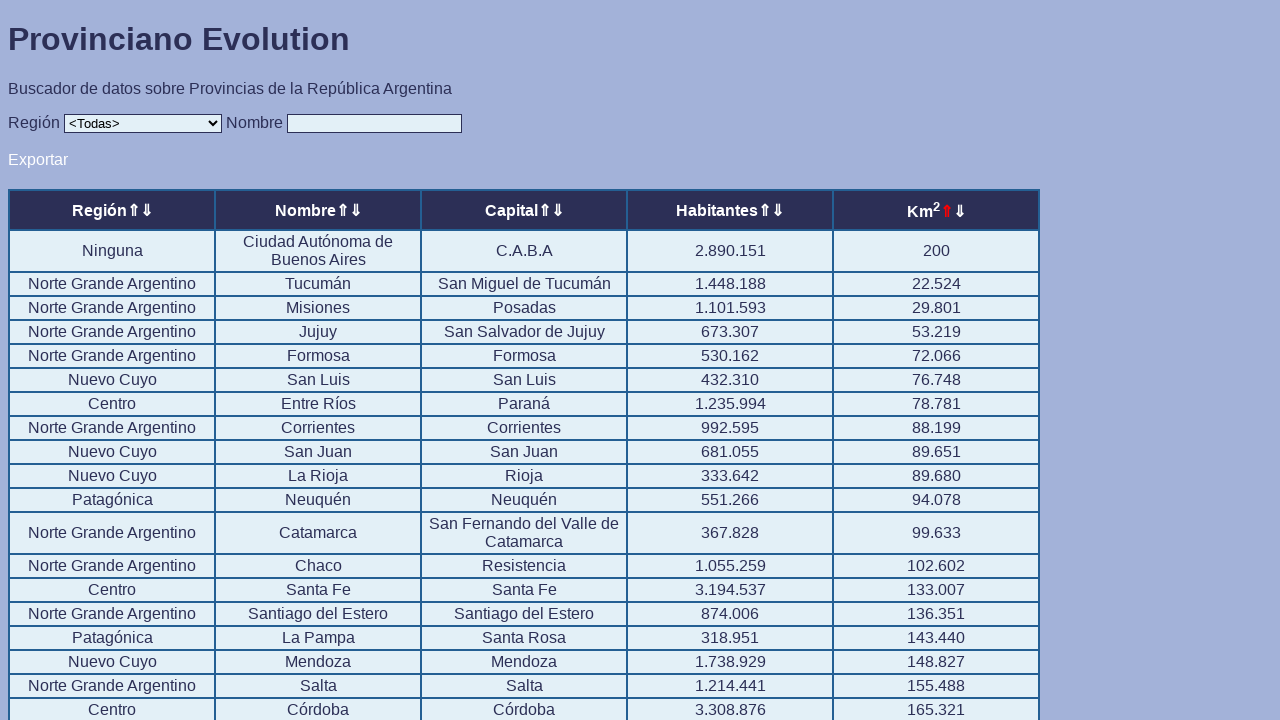

Clicked sorter arrow for column 10 at (959, 212) on .sorter >> nth=9
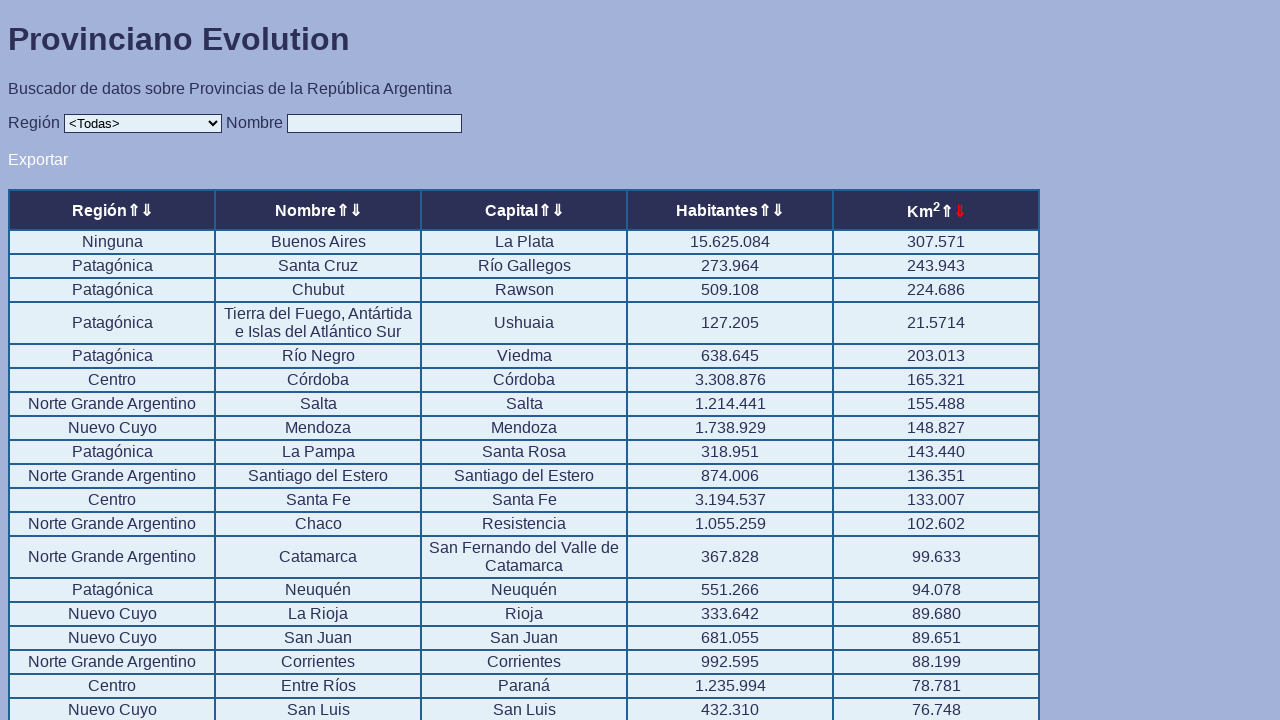

Table data updated after sorting column 10 in ascending order
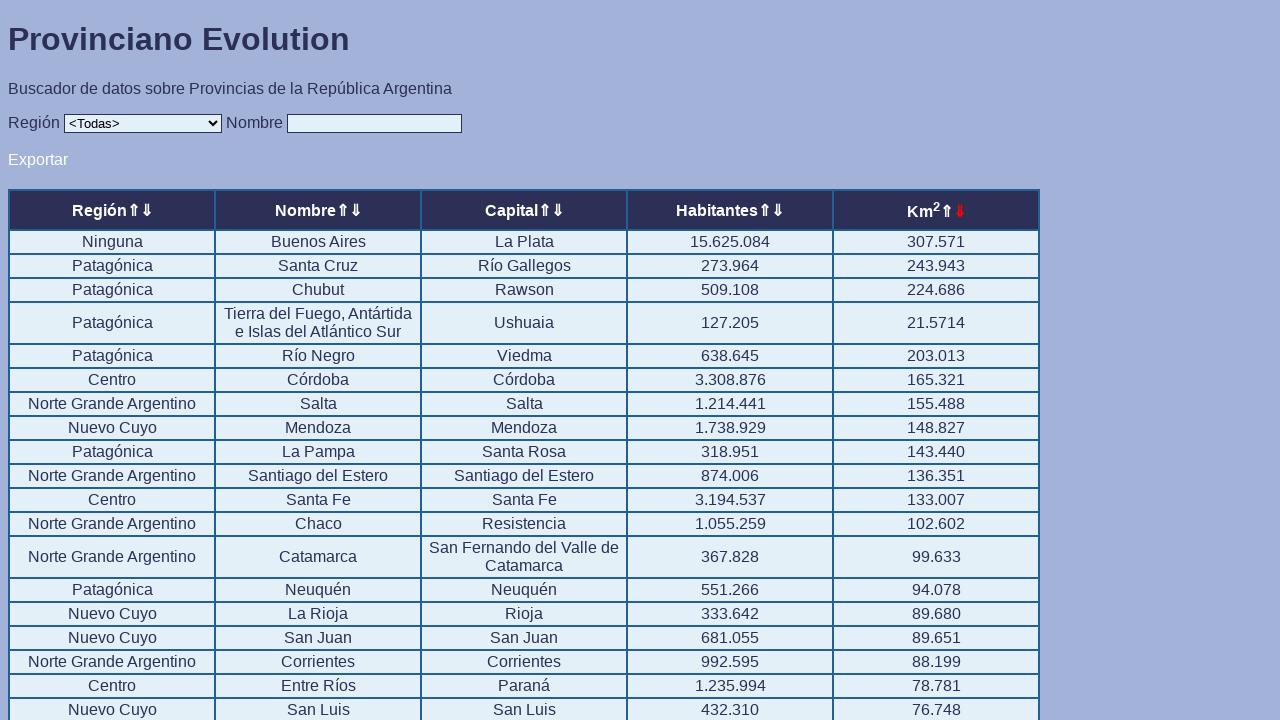

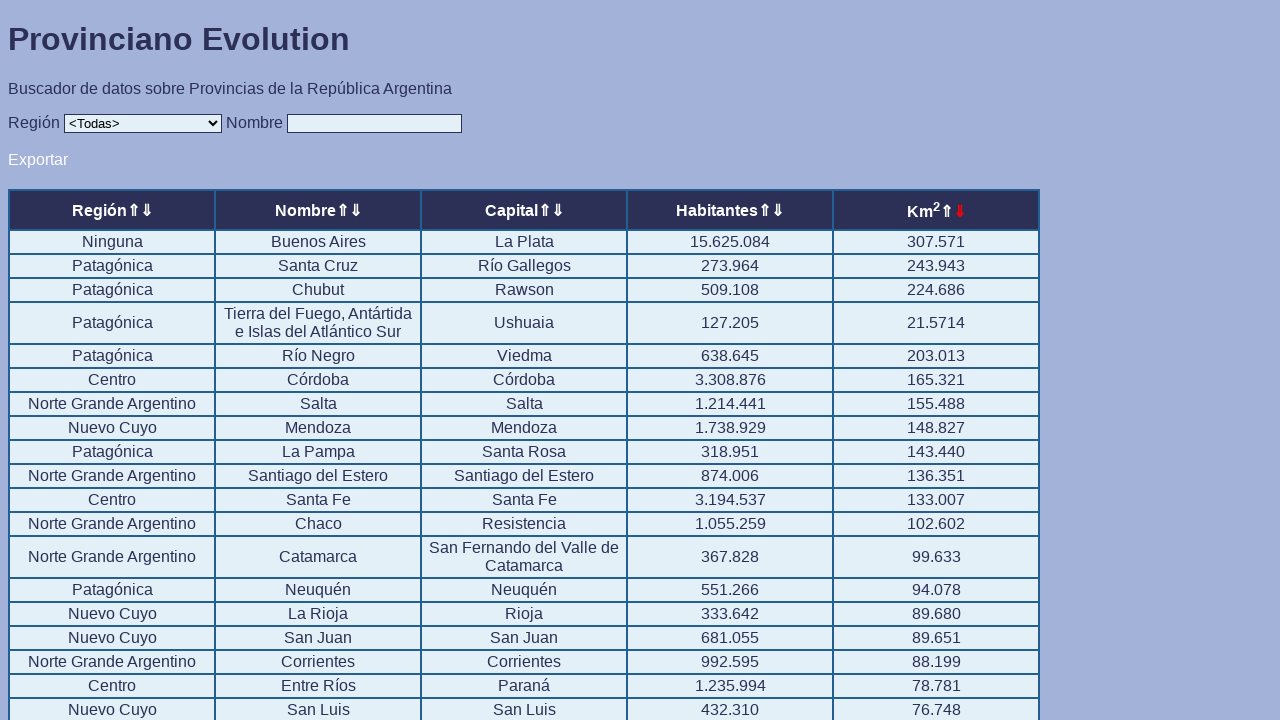